Navigates to MakeMyTrip homepage and verifies the page loads by checking the title

Starting URL: https://www.makemytrip.com/

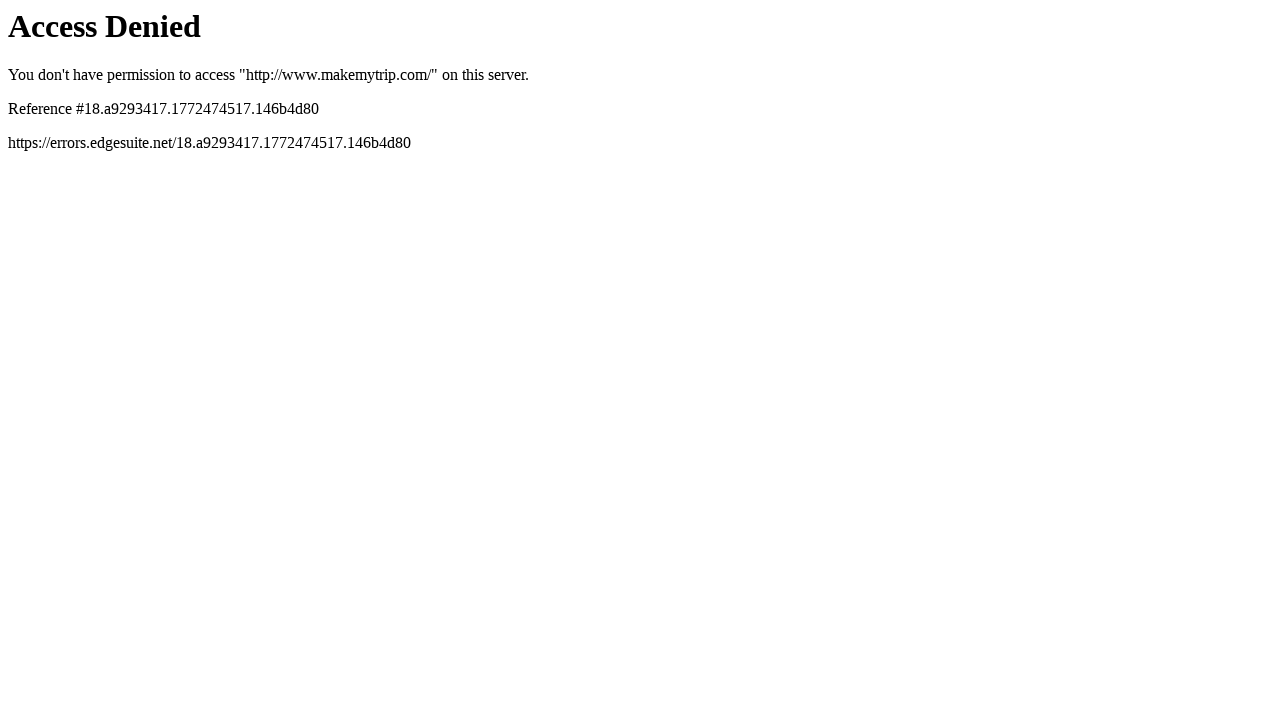

Navigated to MakeMyTrip homepage
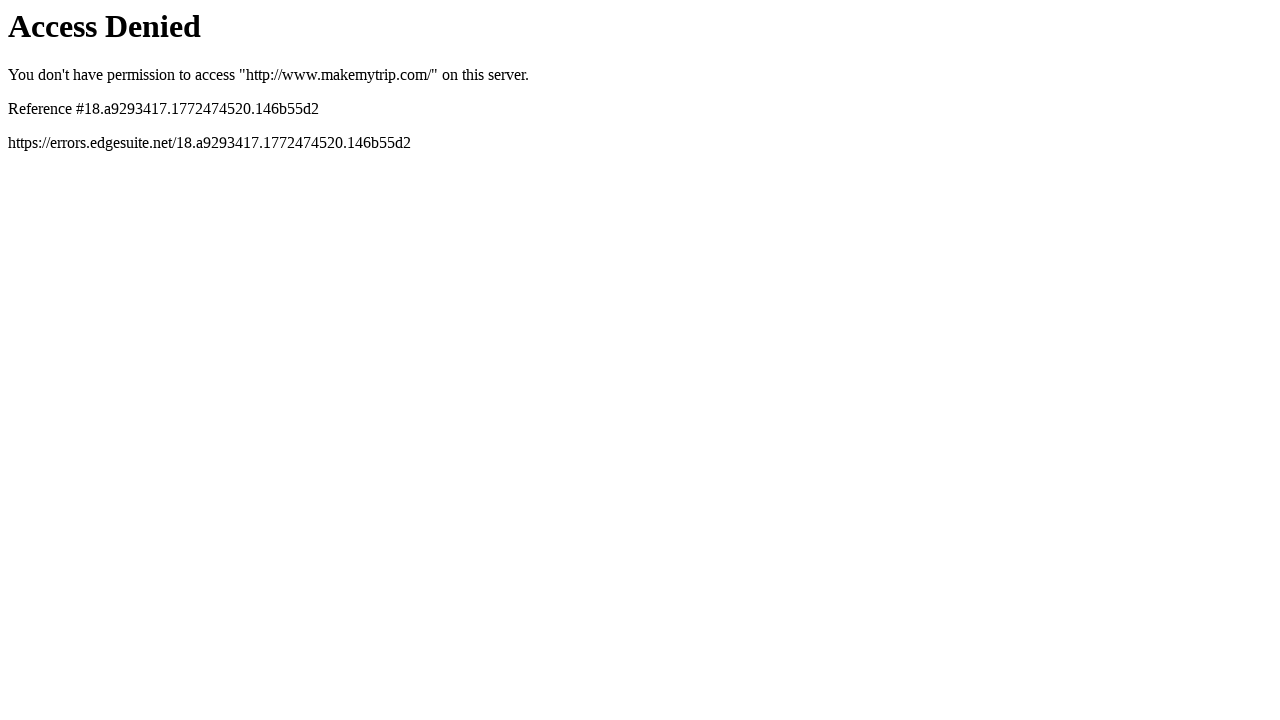

Page reached domcontentloaded state
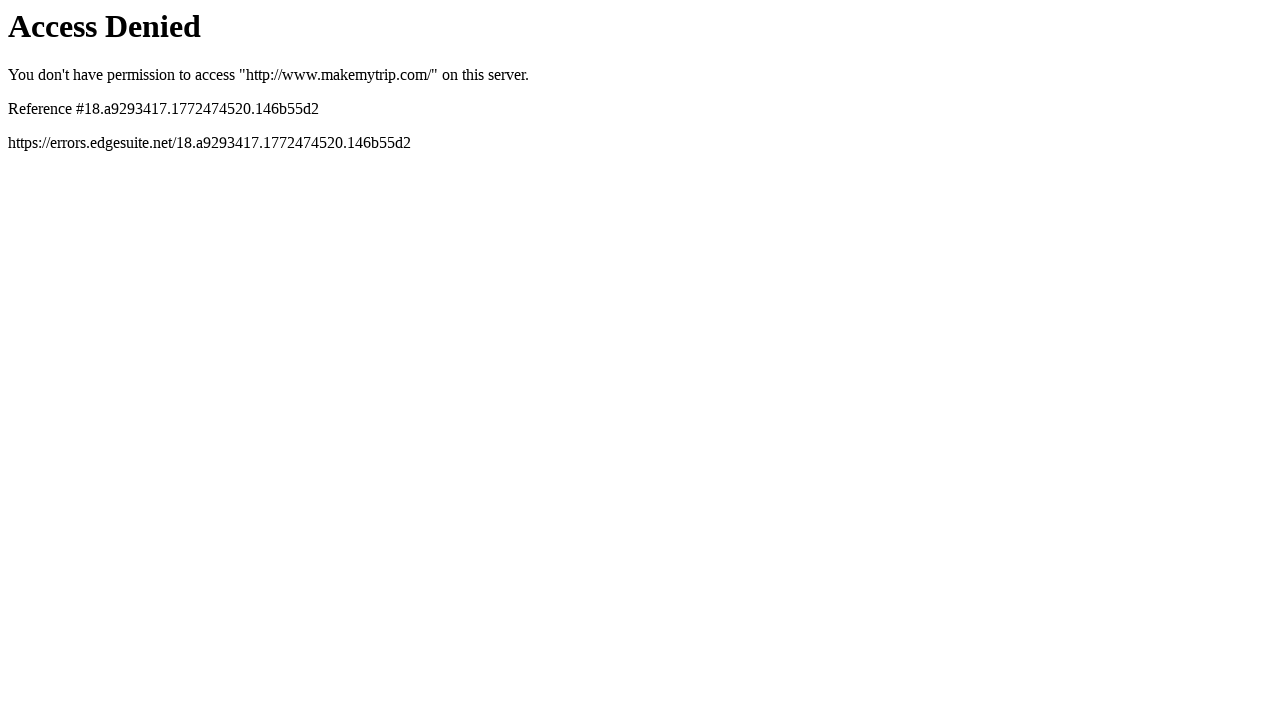

Retrieved page title: 'Access Denied'
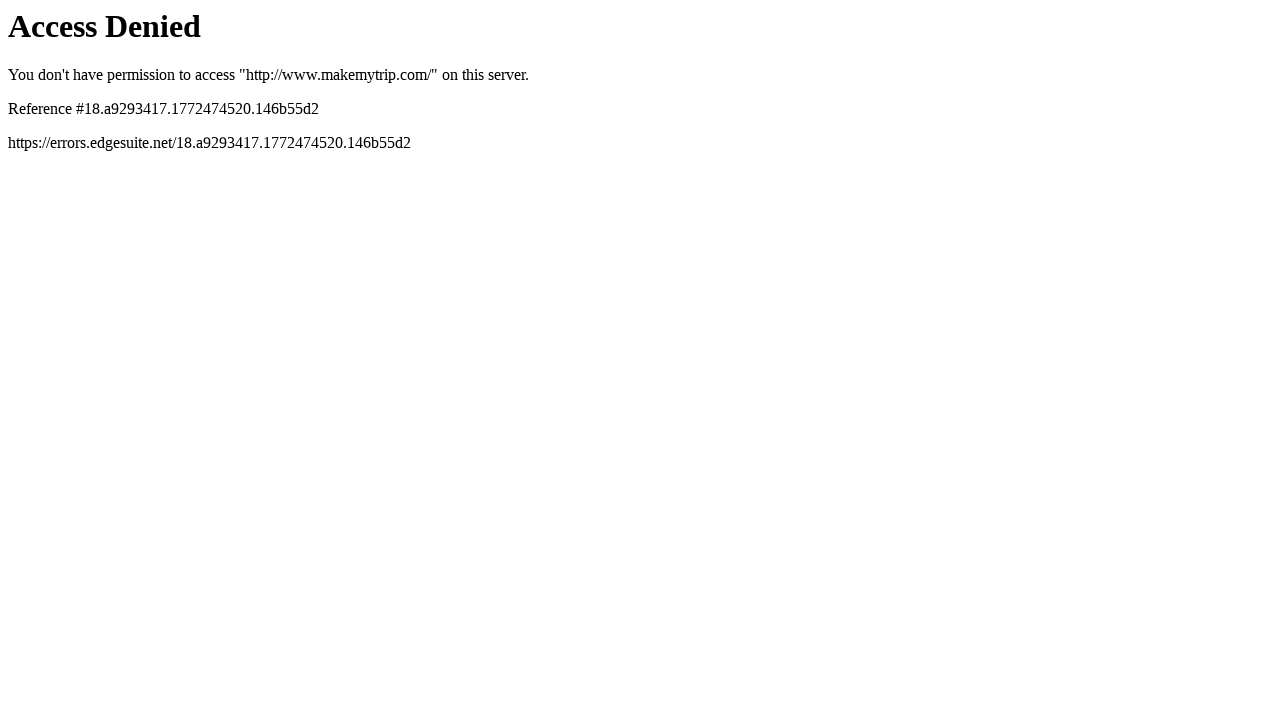

Page title verified and printed
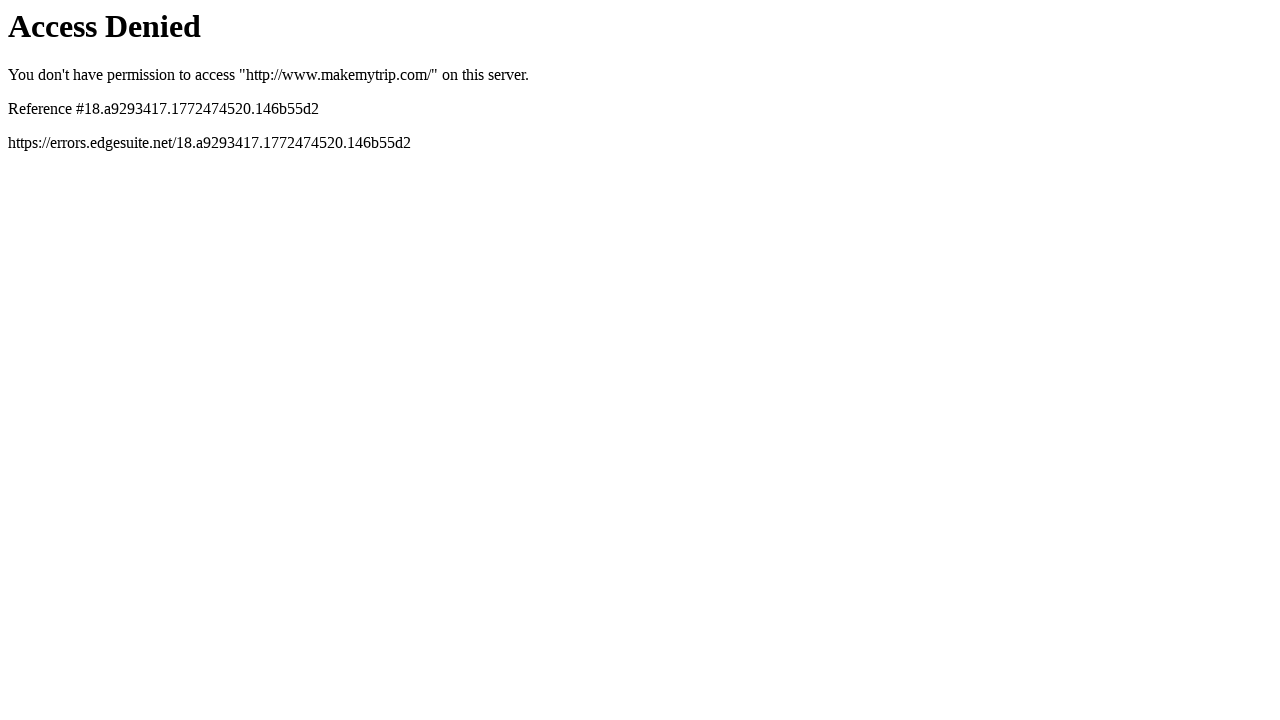

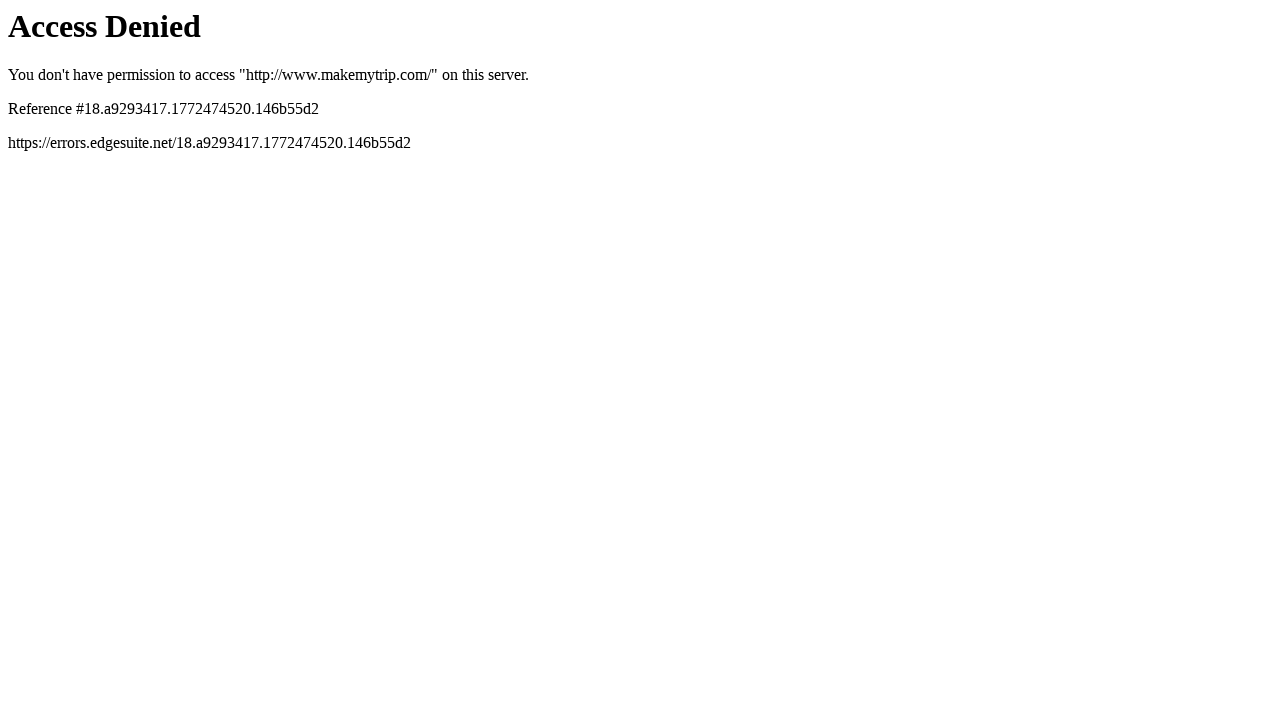